Tests form controls on the practice page including dropdown selection, radio button clicks, and checkbox interactions

Starting URL: https://rahulshettyacademy.com/loginpagePractise/

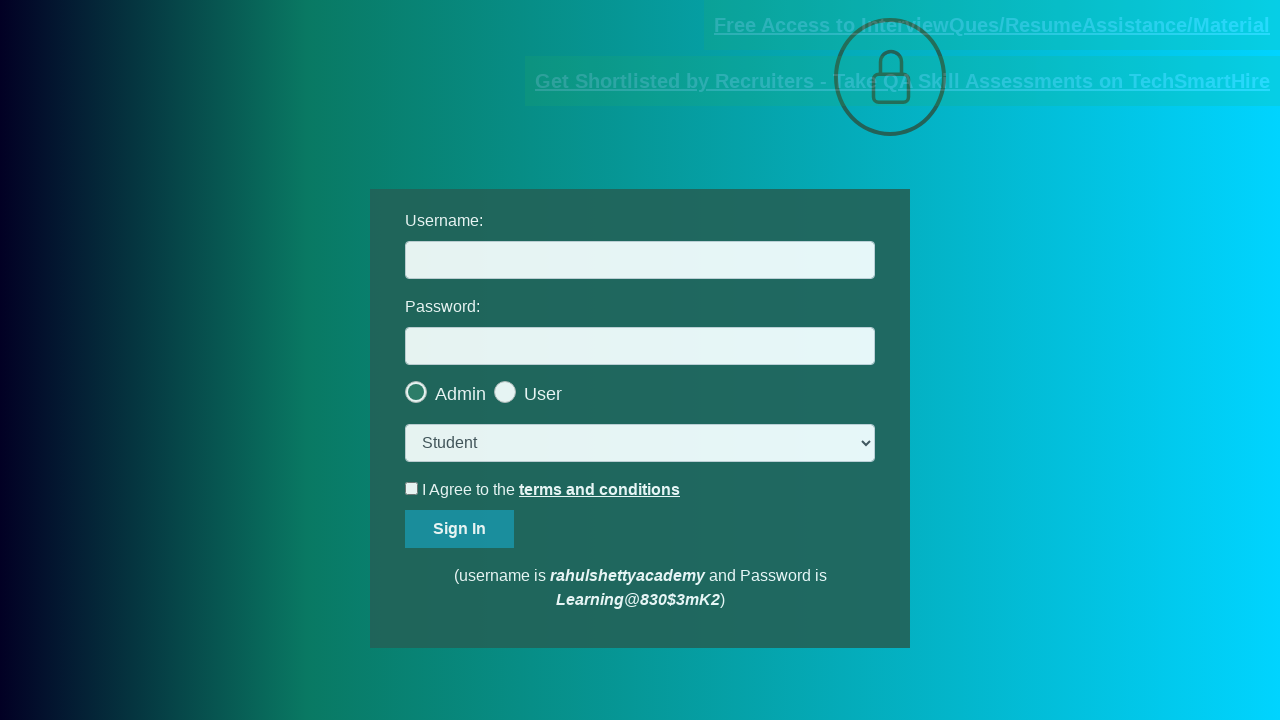

Selected 'consult' option from dropdown on select.form-control
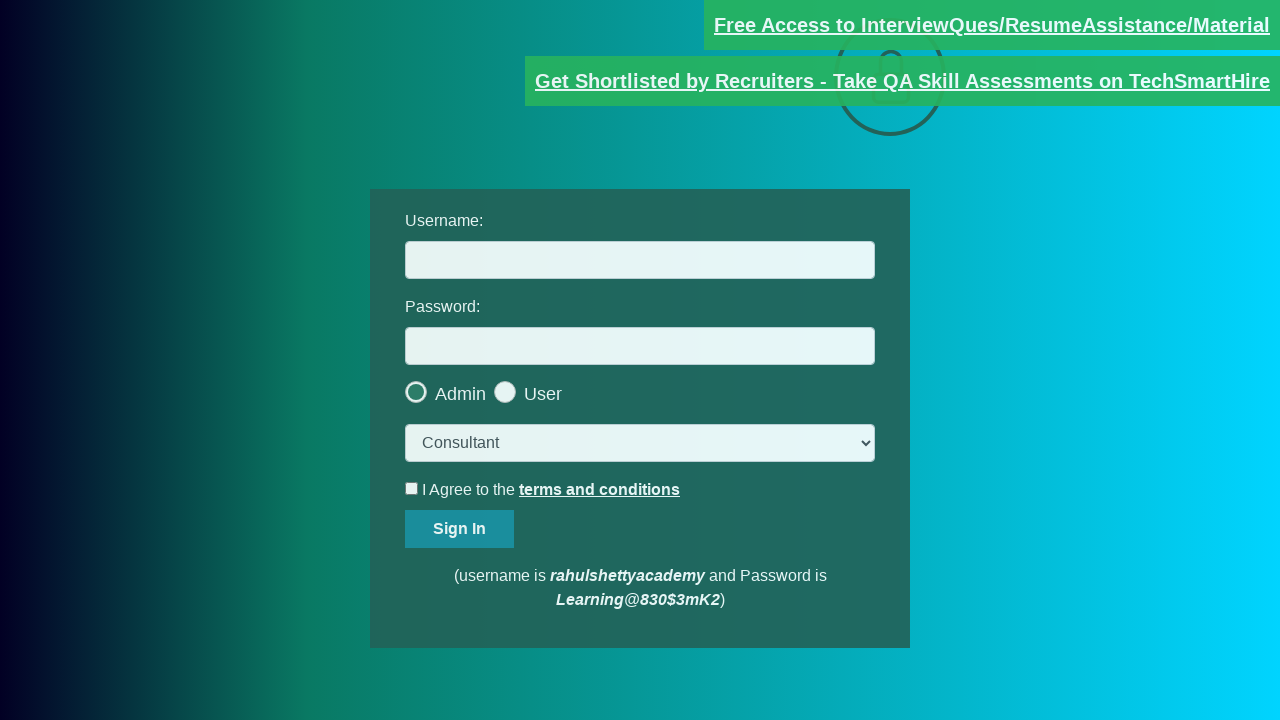

Clicked last user type radio button at (568, 387) on [id='usertype'] >> nth=-1
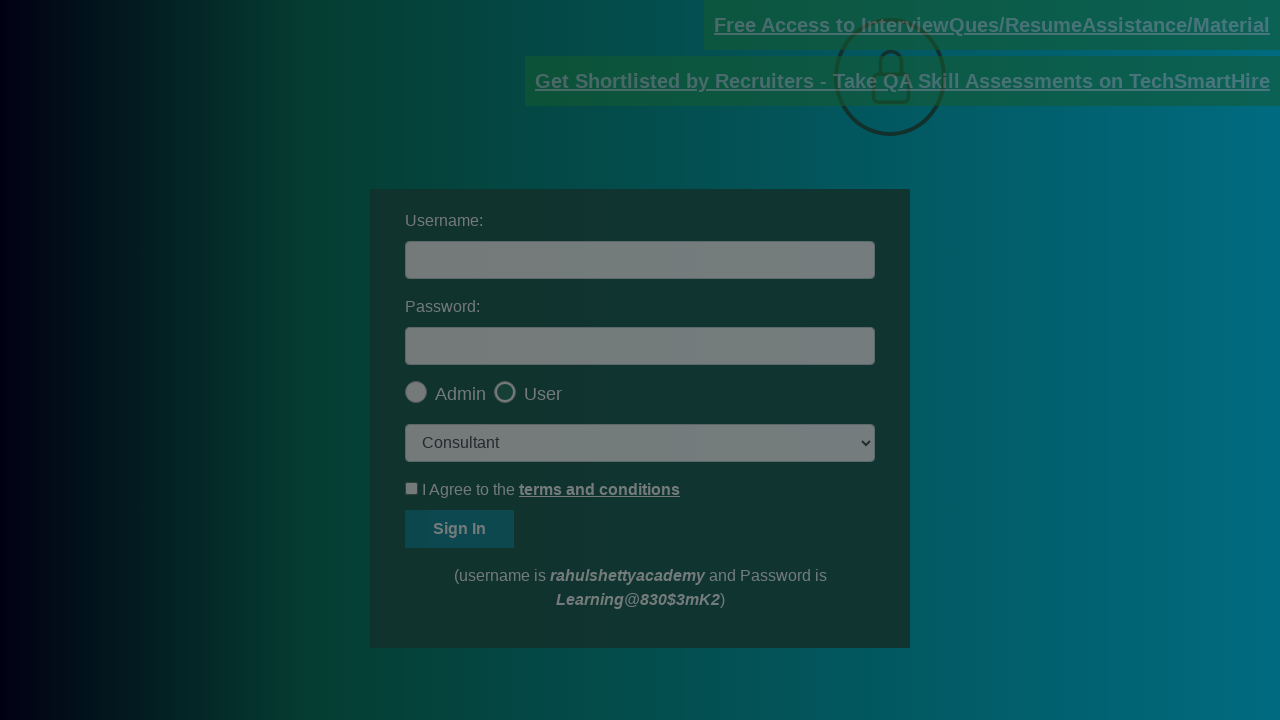

Clicked okay button on popup at (698, 144) on [id='okayBtn']
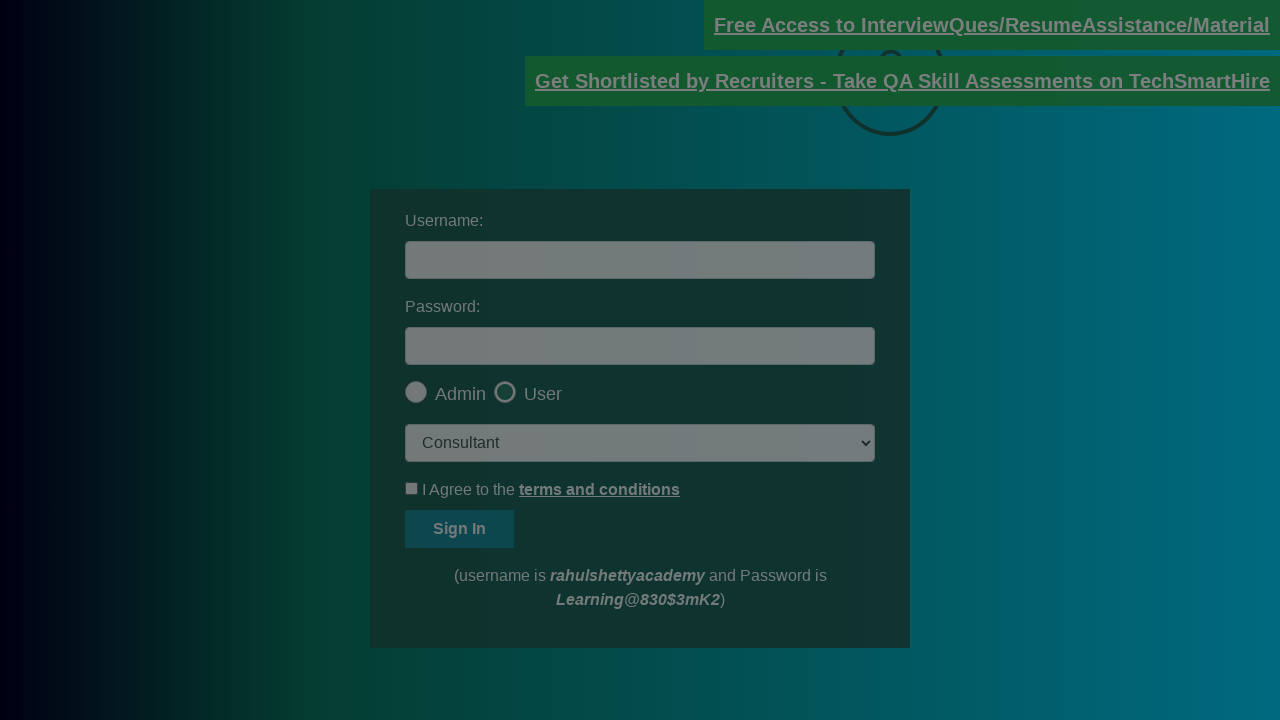

Checked the terms checkbox at (412, 488) on [id='terms']
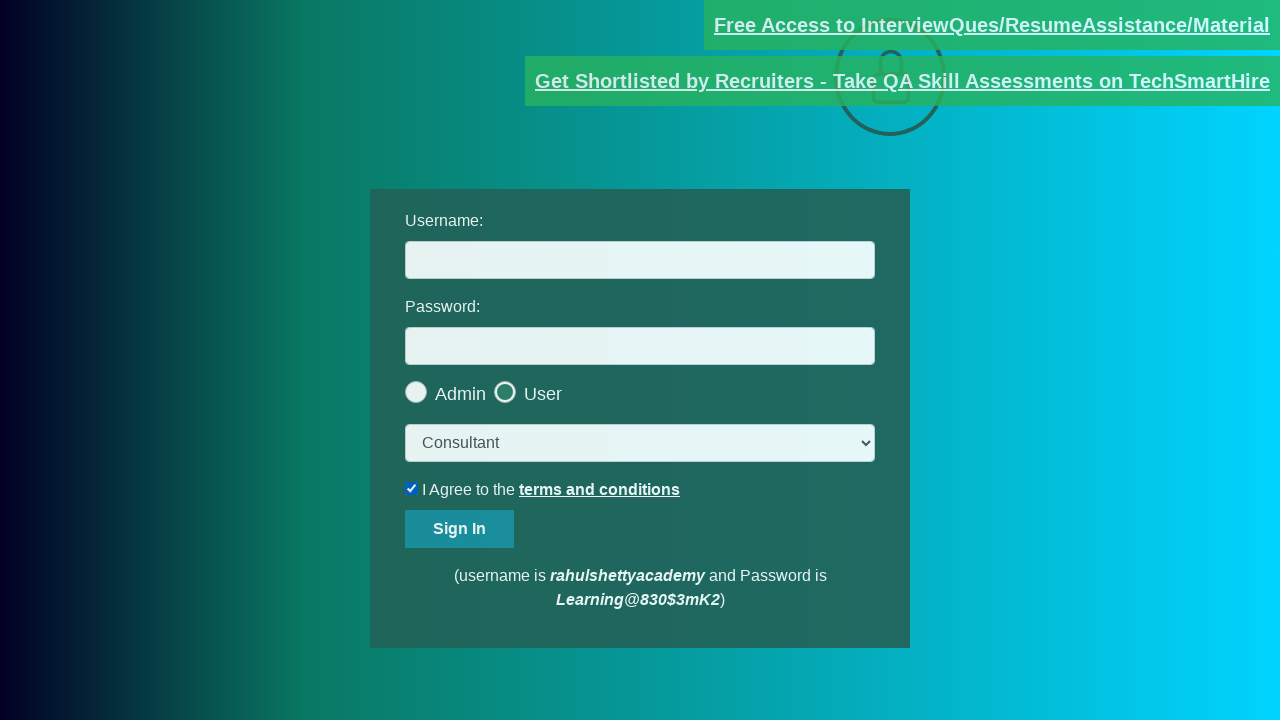

Unchecked the terms checkbox at (412, 488) on [id='terms']
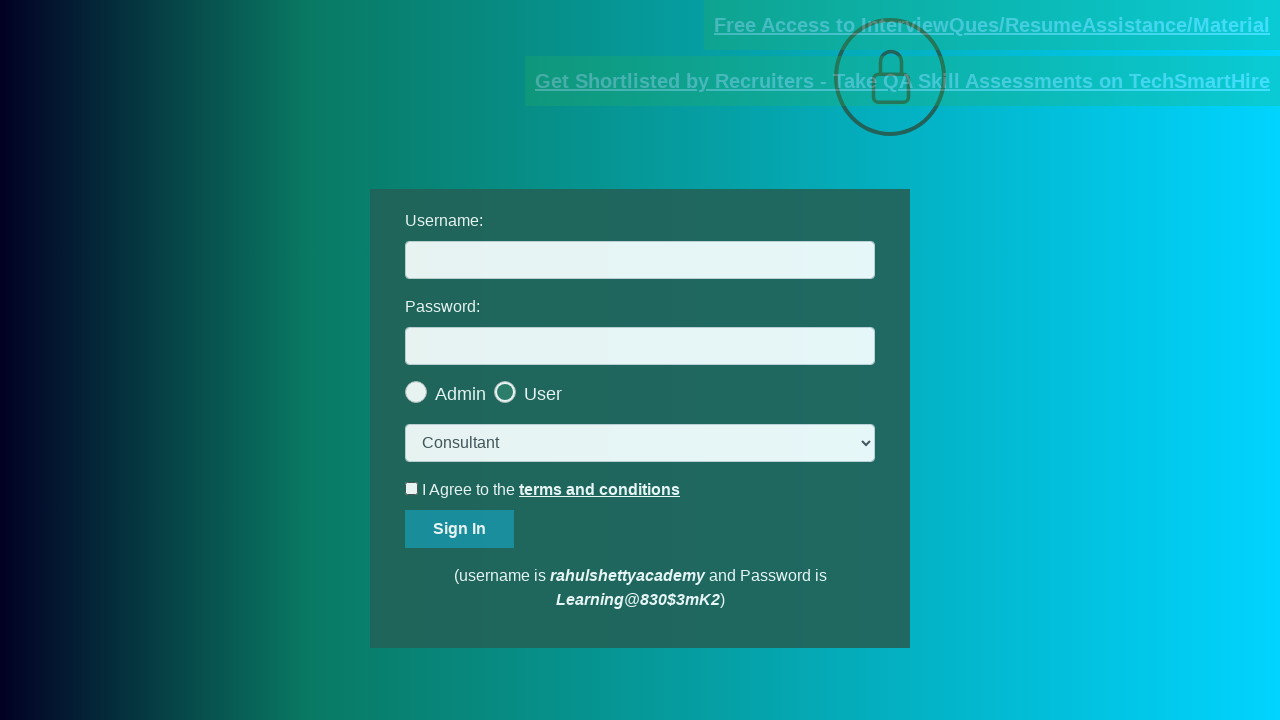

Verified document link has 'blinkingText' class attribute
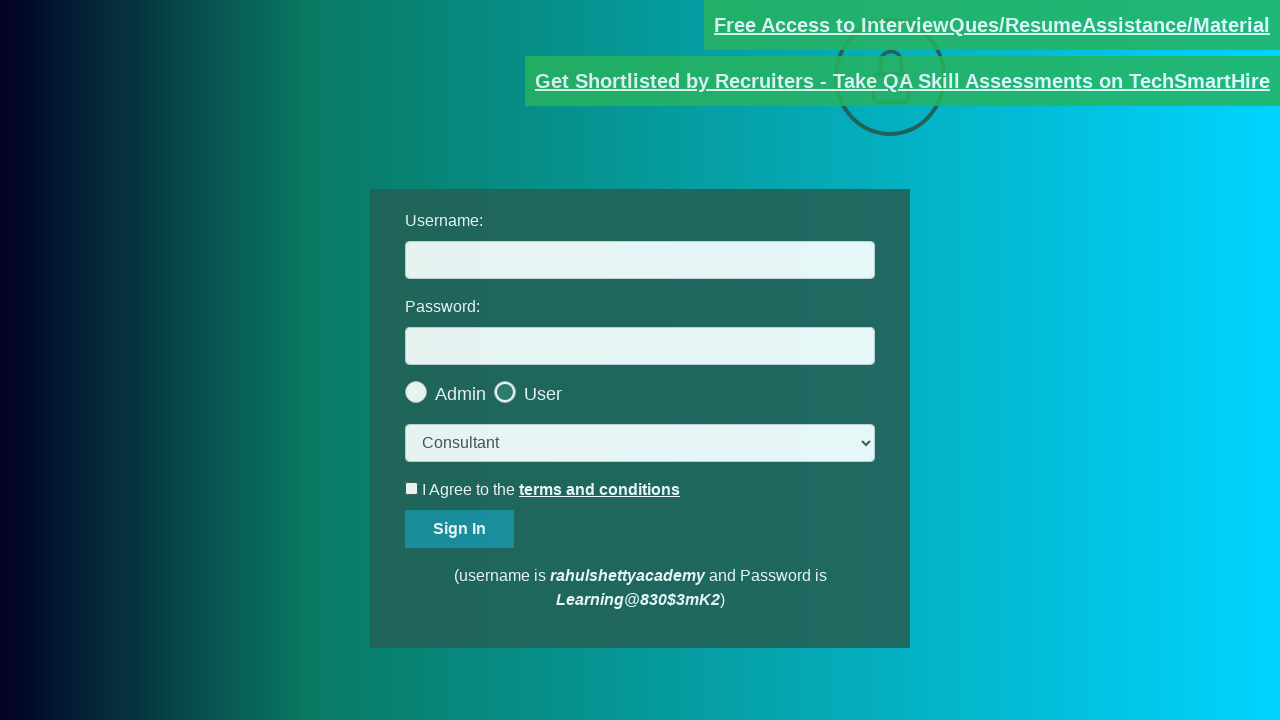

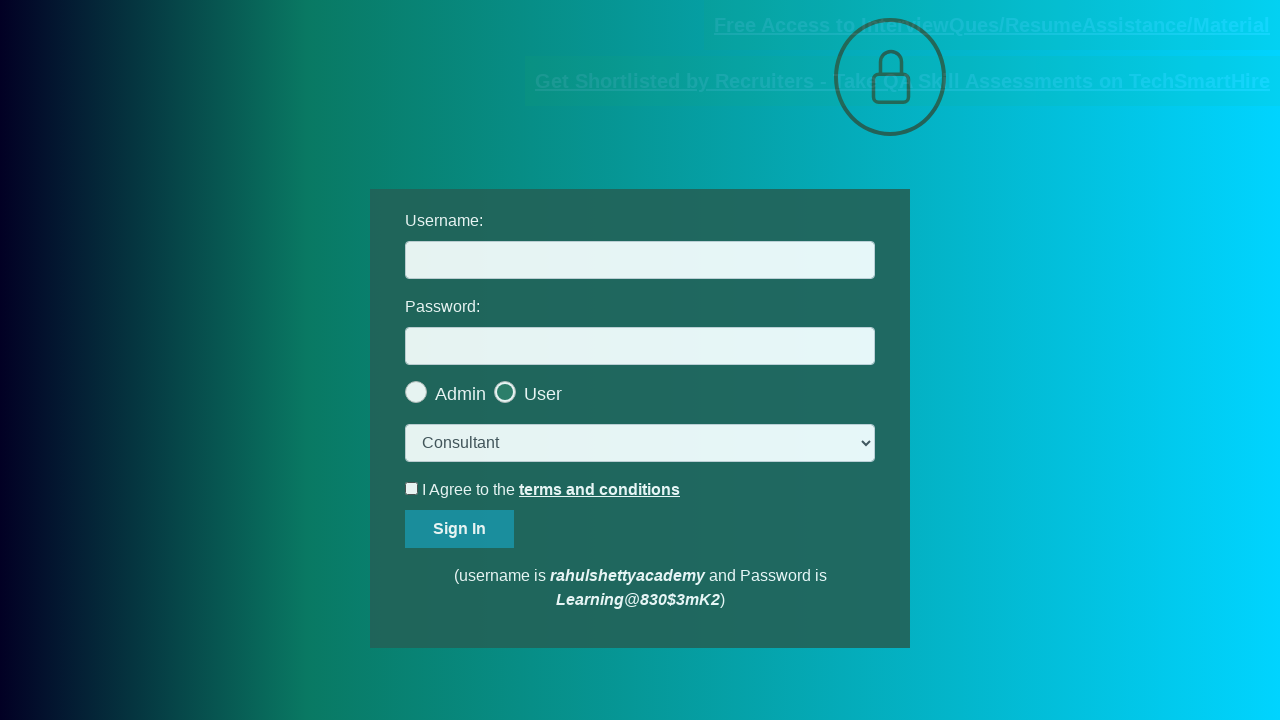